Opens a new window via a link, extracts an email address from the child window's text content, then switches back to the parent window and fills the username field with the extracted email

Starting URL: https://rahulshettyacademy.com/loginpagePractise/

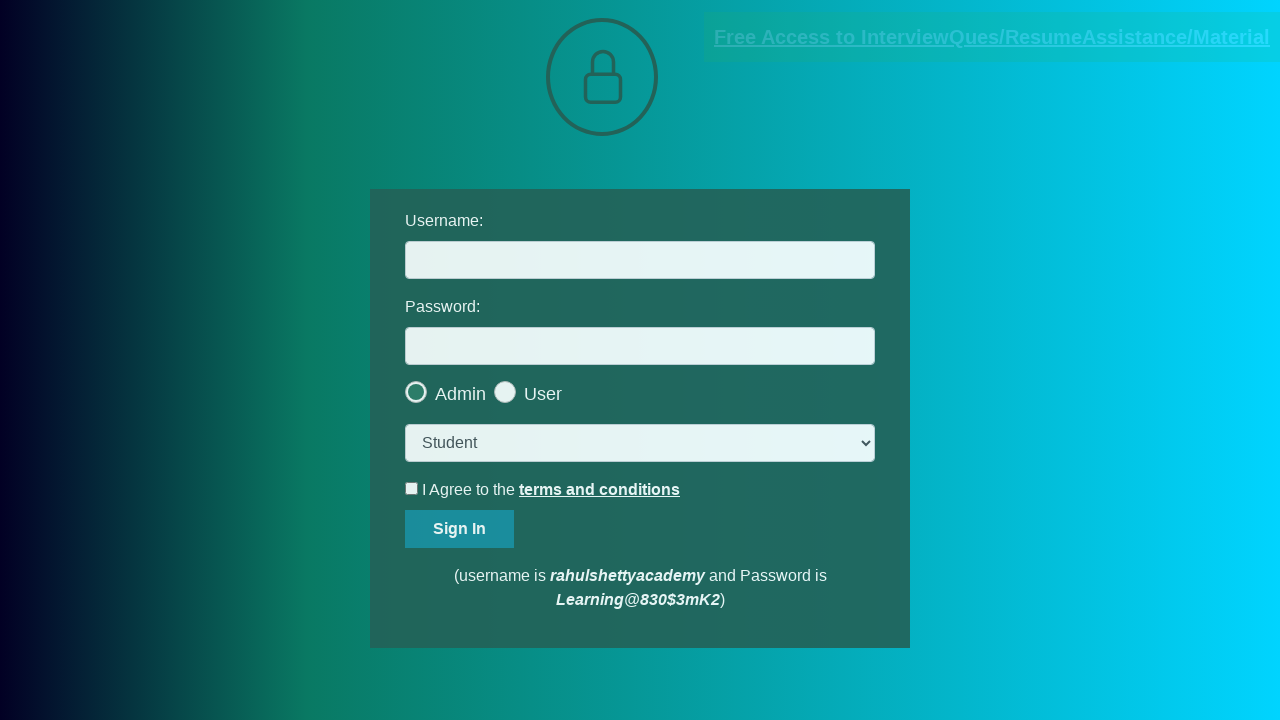

Clicked blinking text link to open new window at (992, 37) on .blinkingText
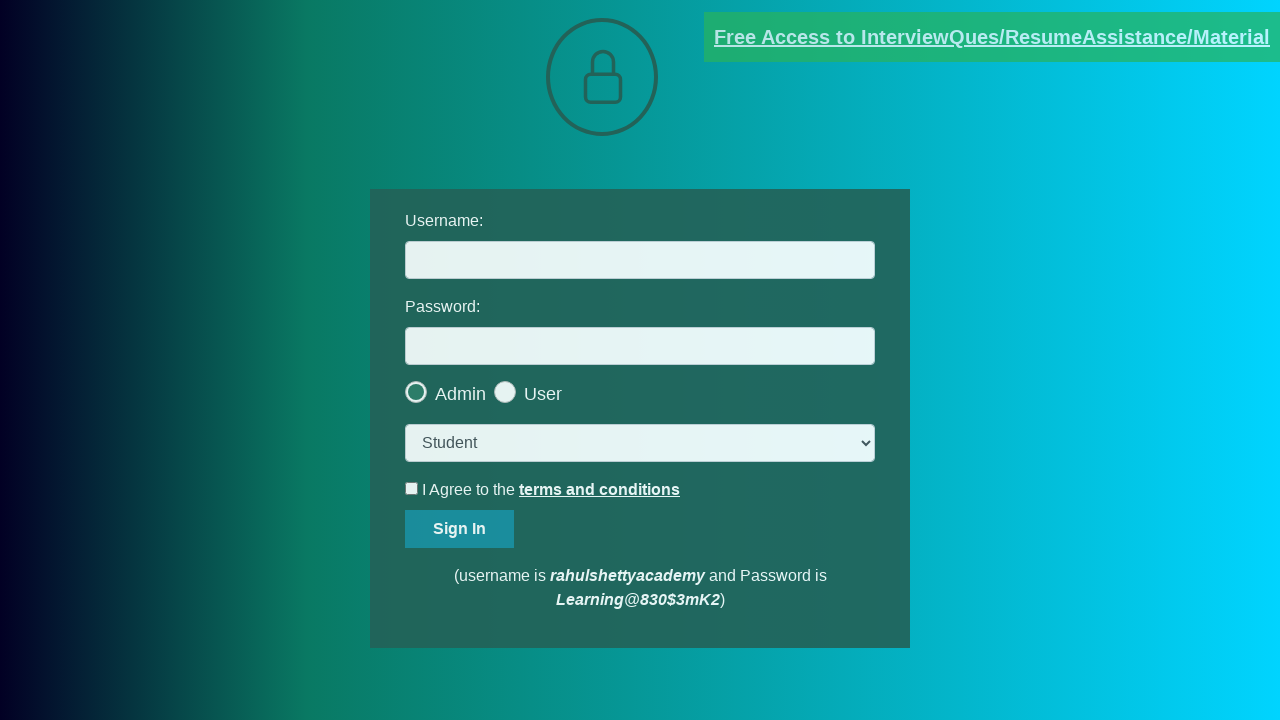

New window opened and captured
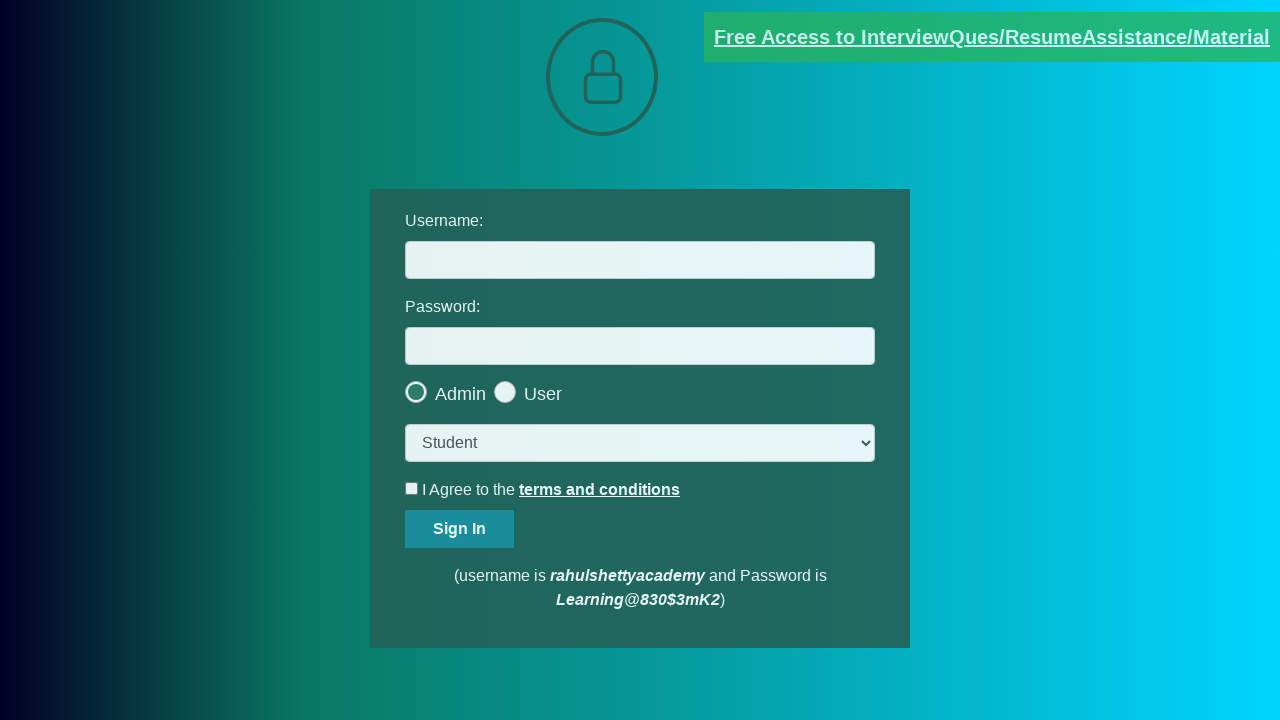

Extracted text from red paragraph in child window
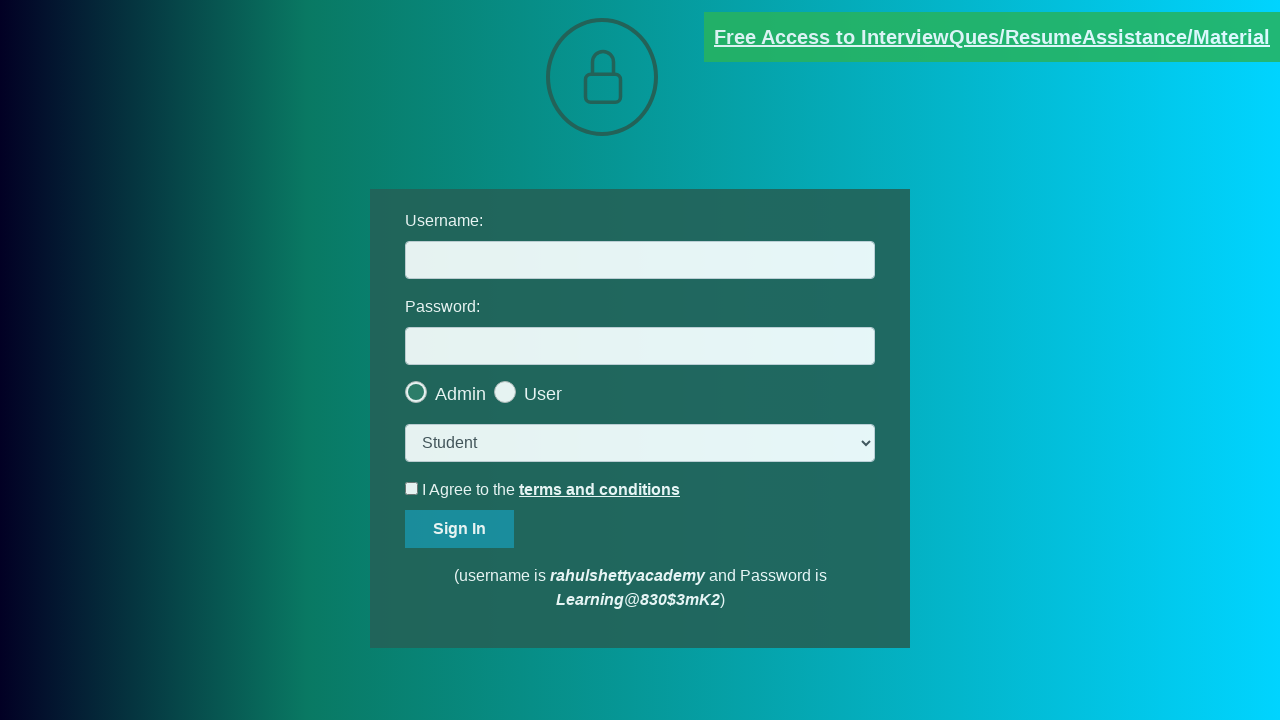

Parsed email address from text: mentor@rahulshettyacademy.com
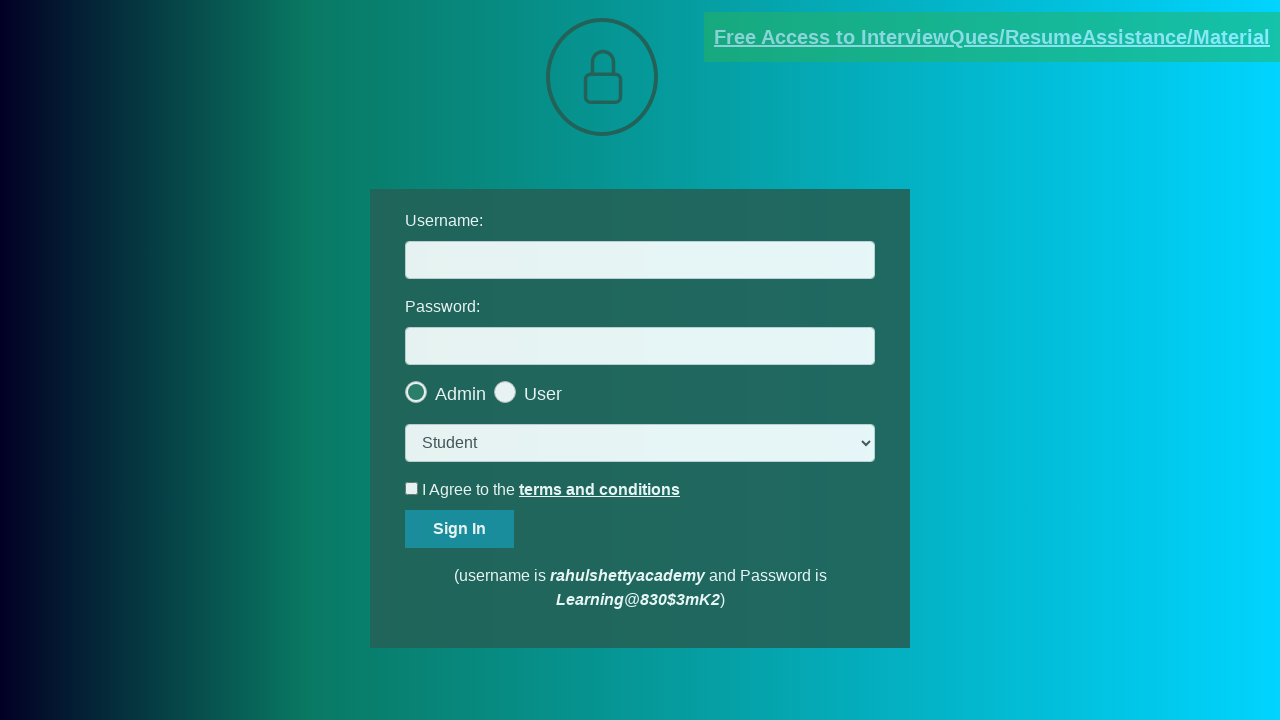

Filled username field with extracted email: mentor@rahulshettyacademy.com on #username
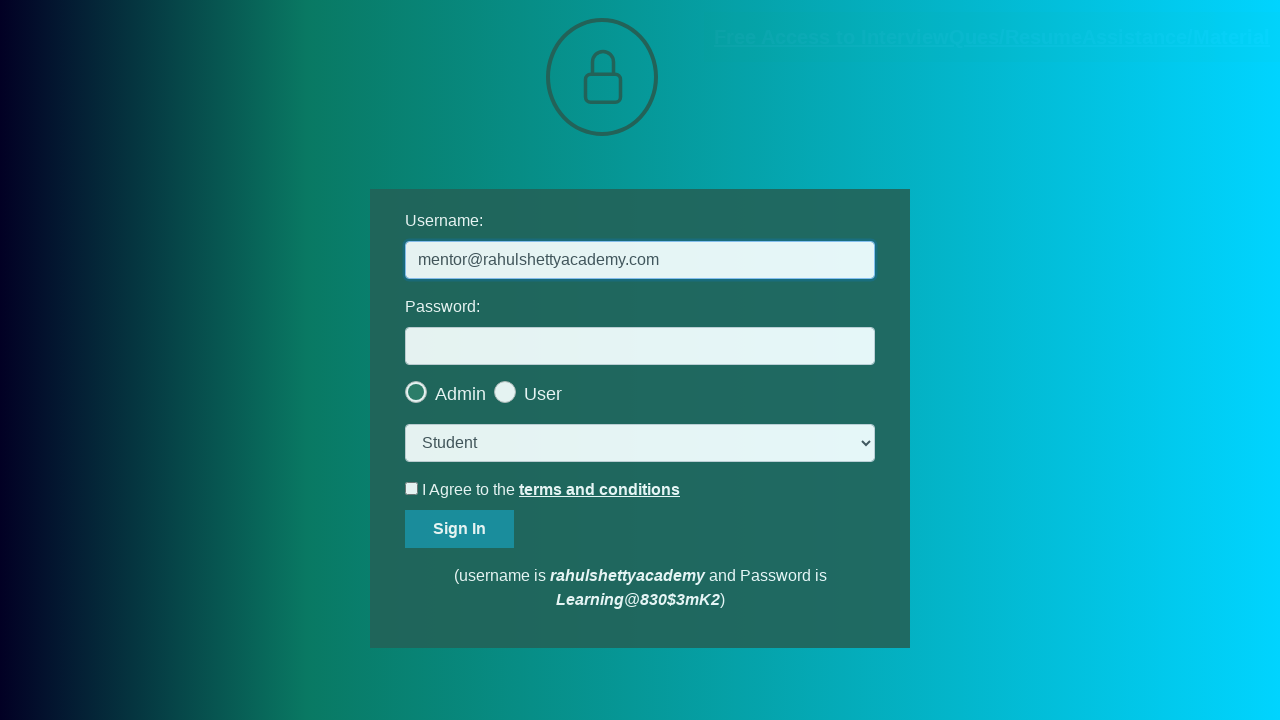

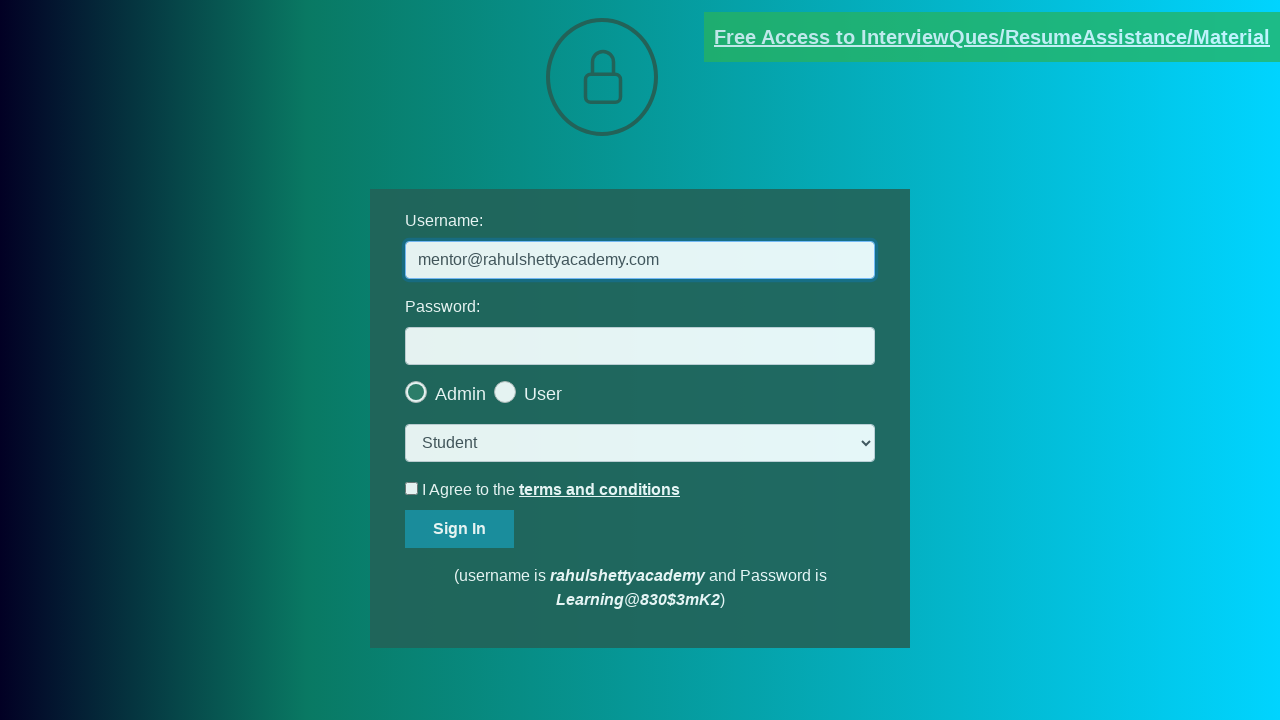